Tests search functionality on Hacker News clone by searching for "playwright" and verifying results are displayed

Starting URL: https://hackernews-seven.vercel.app

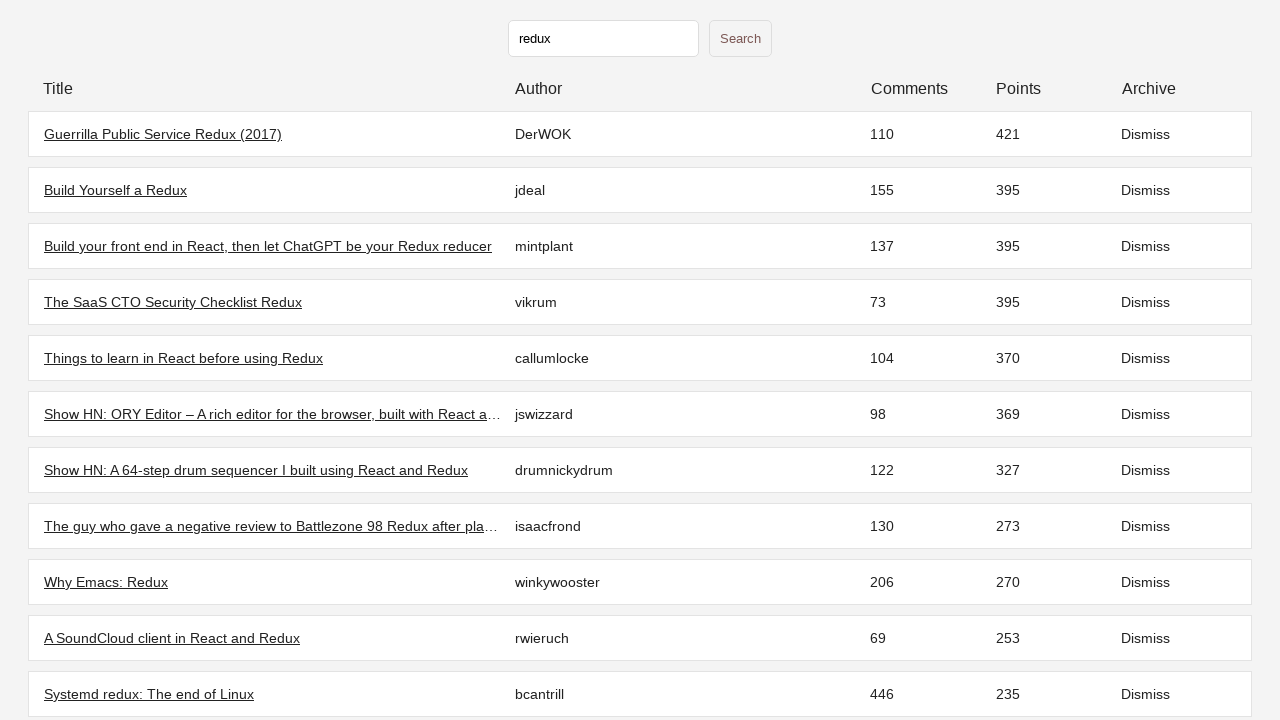

Initial page loaded and table rows visible
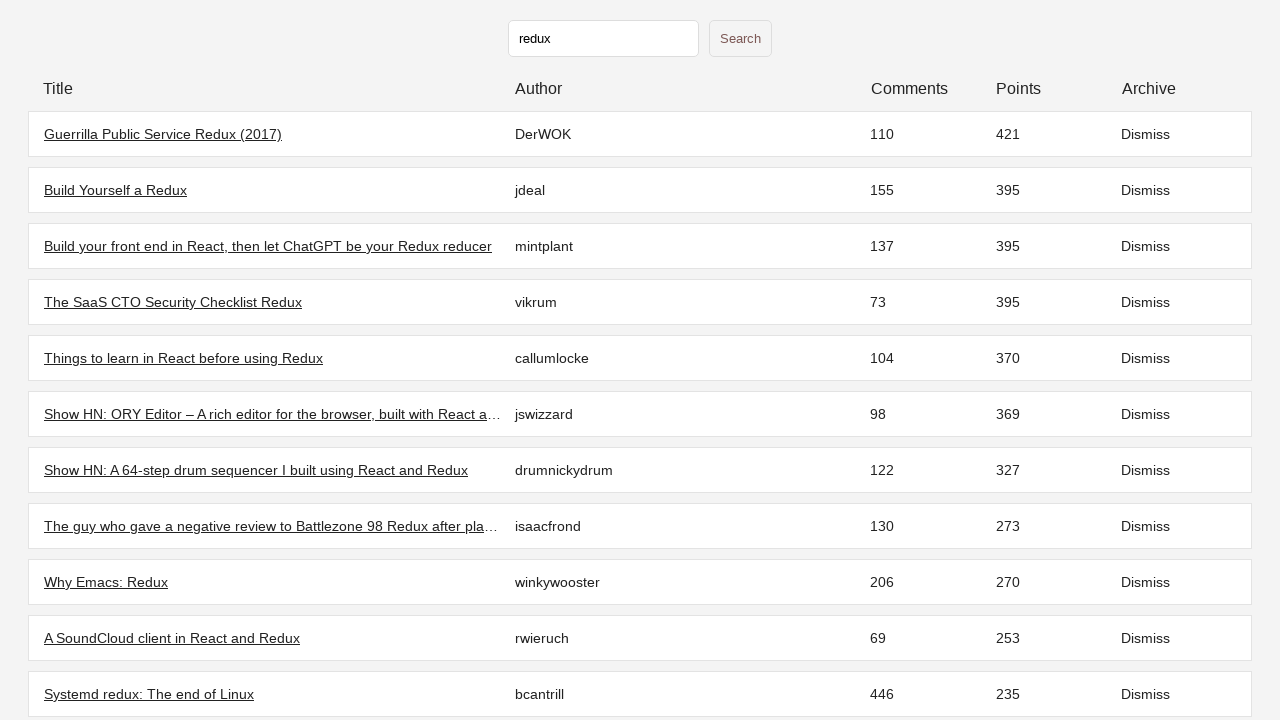

Filled search input with 'playwright' on input[type="text"]
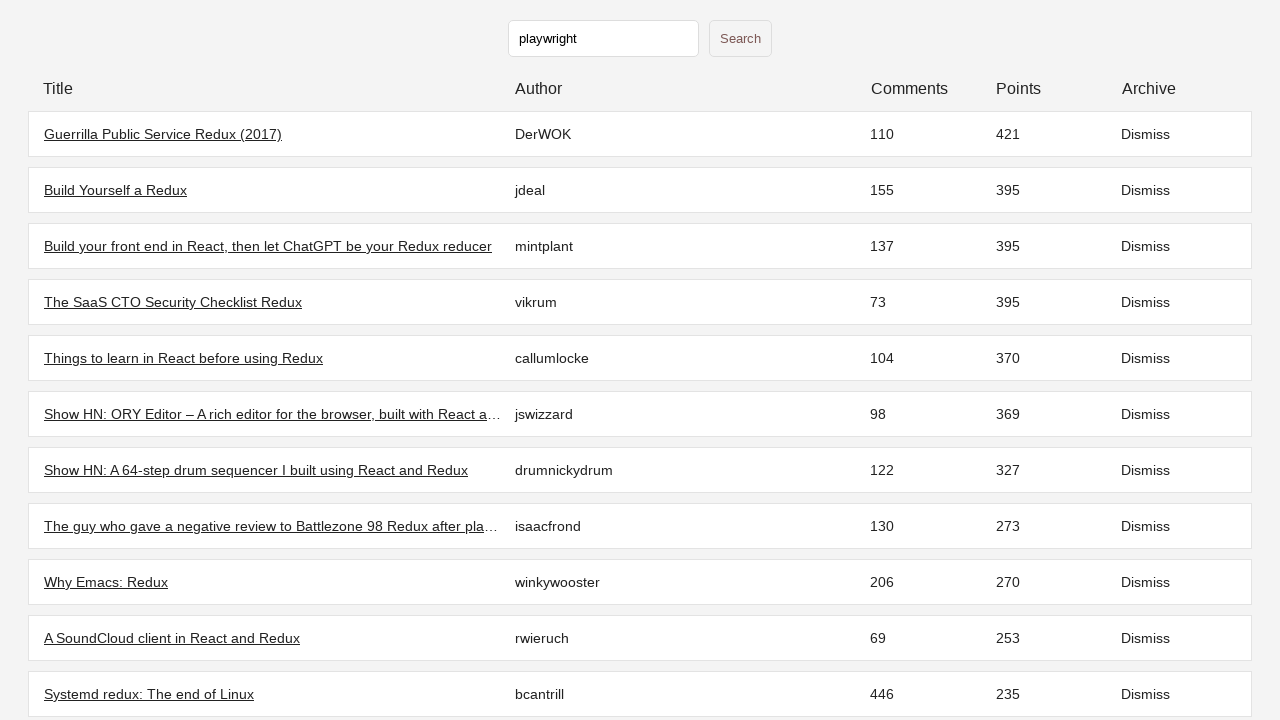

Pressed Enter to submit search for 'playwright' on input[type="text"]
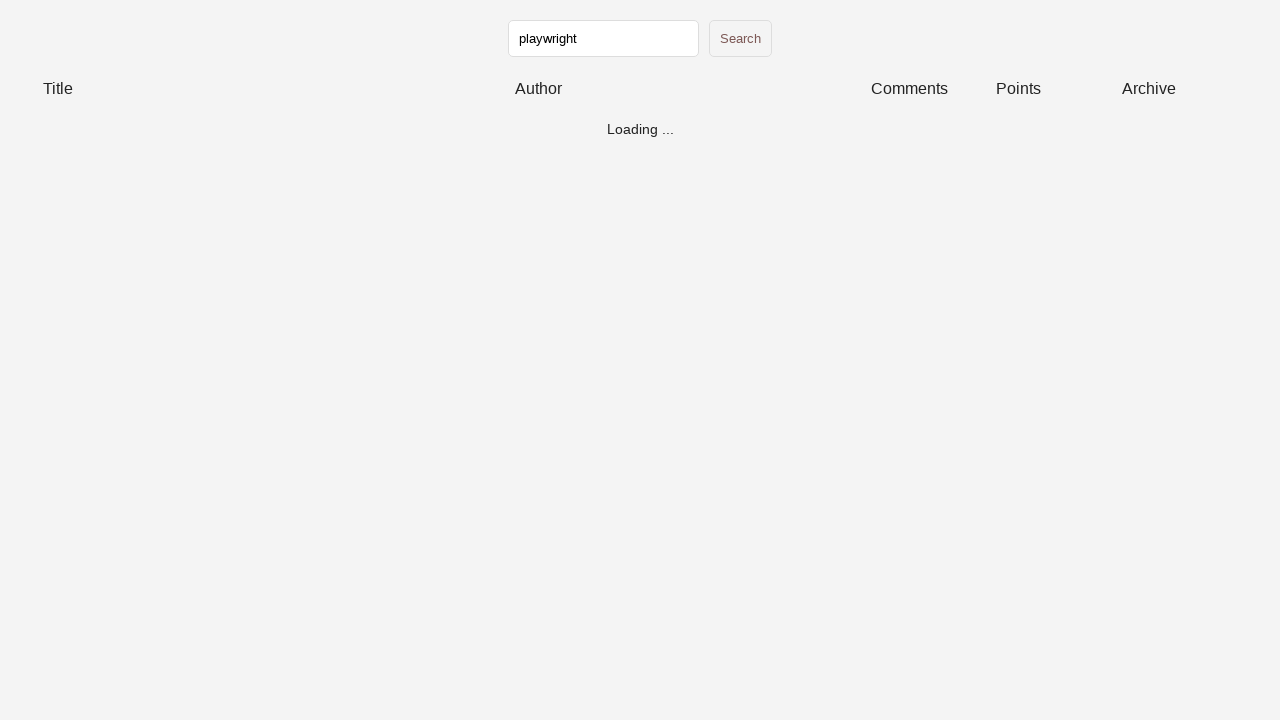

Search results loaded and displayed
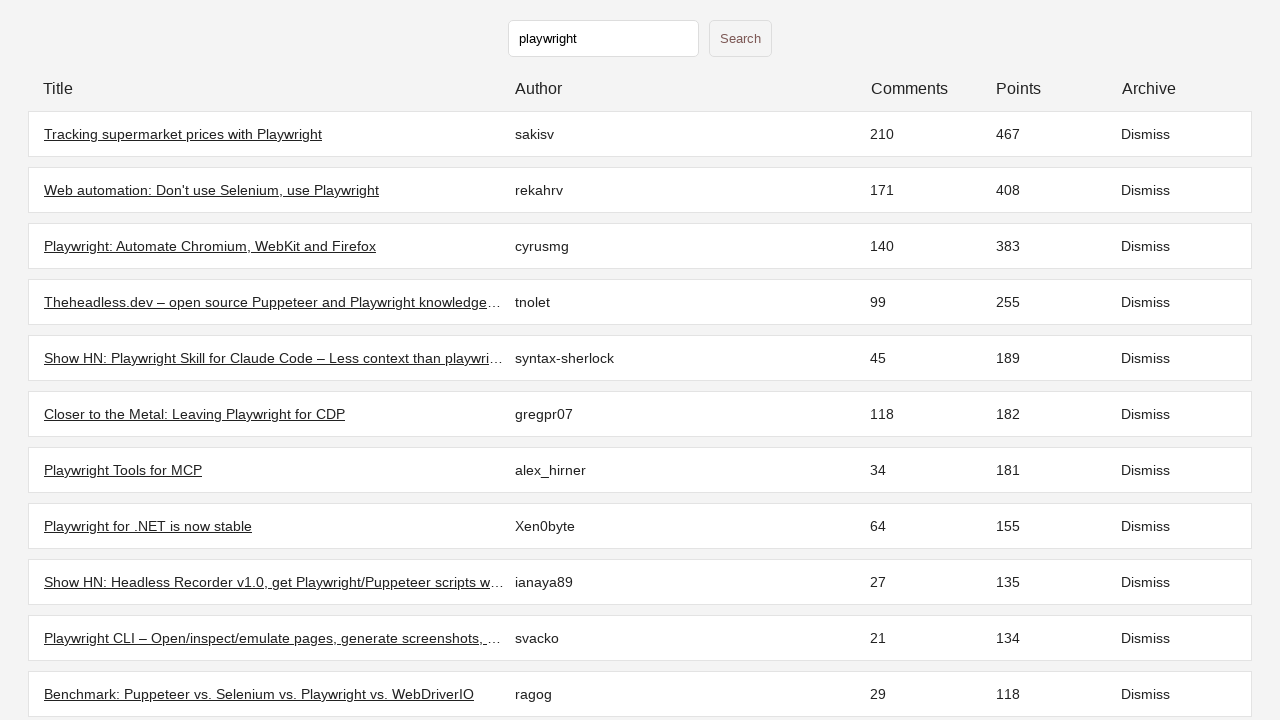

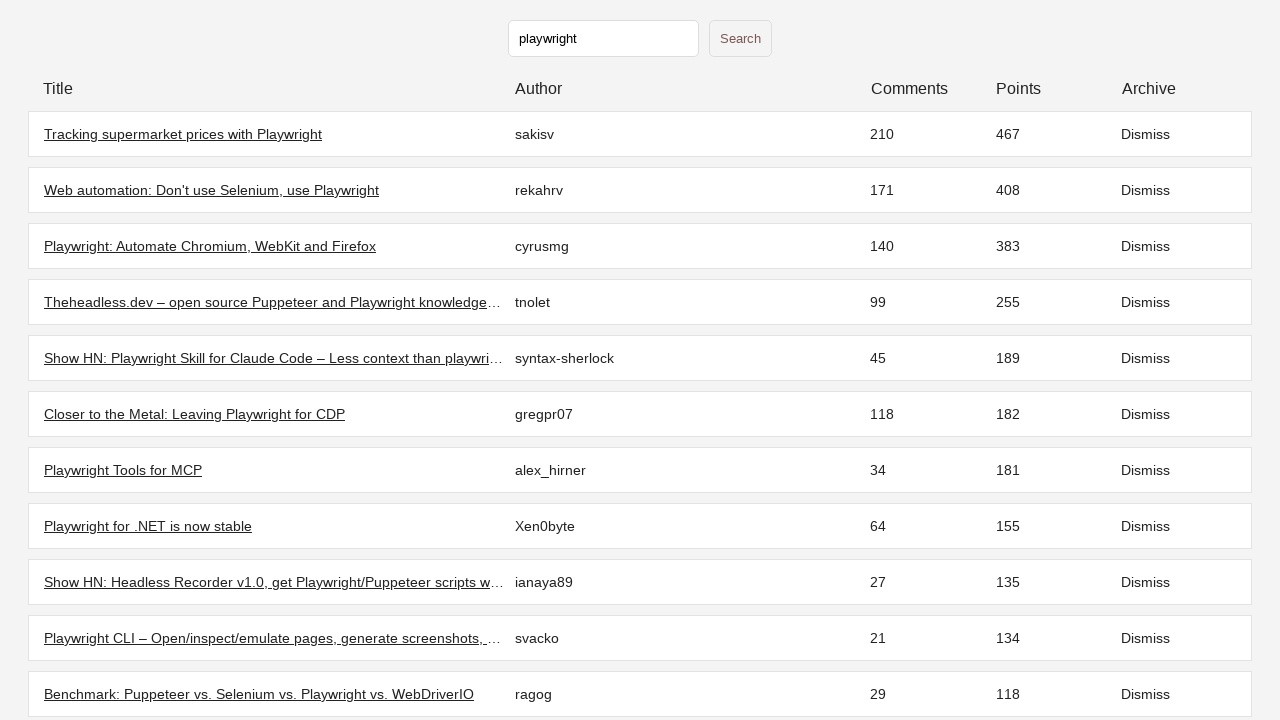